Tests radio button functionality on DemoQA by navigating to Elements section and selecting a radio button option

Starting URL: https://demoqa.com/

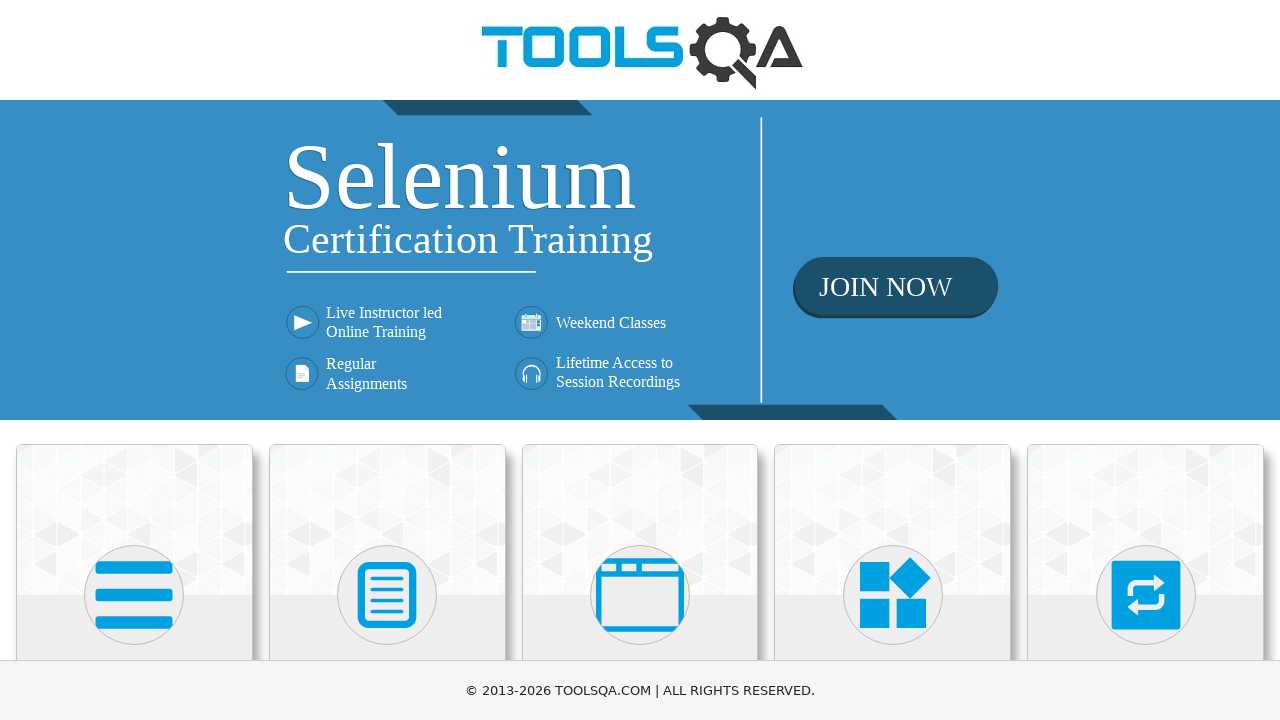

Clicked on Elements section at (134, 360) on xpath=//h5[text()='Elements']
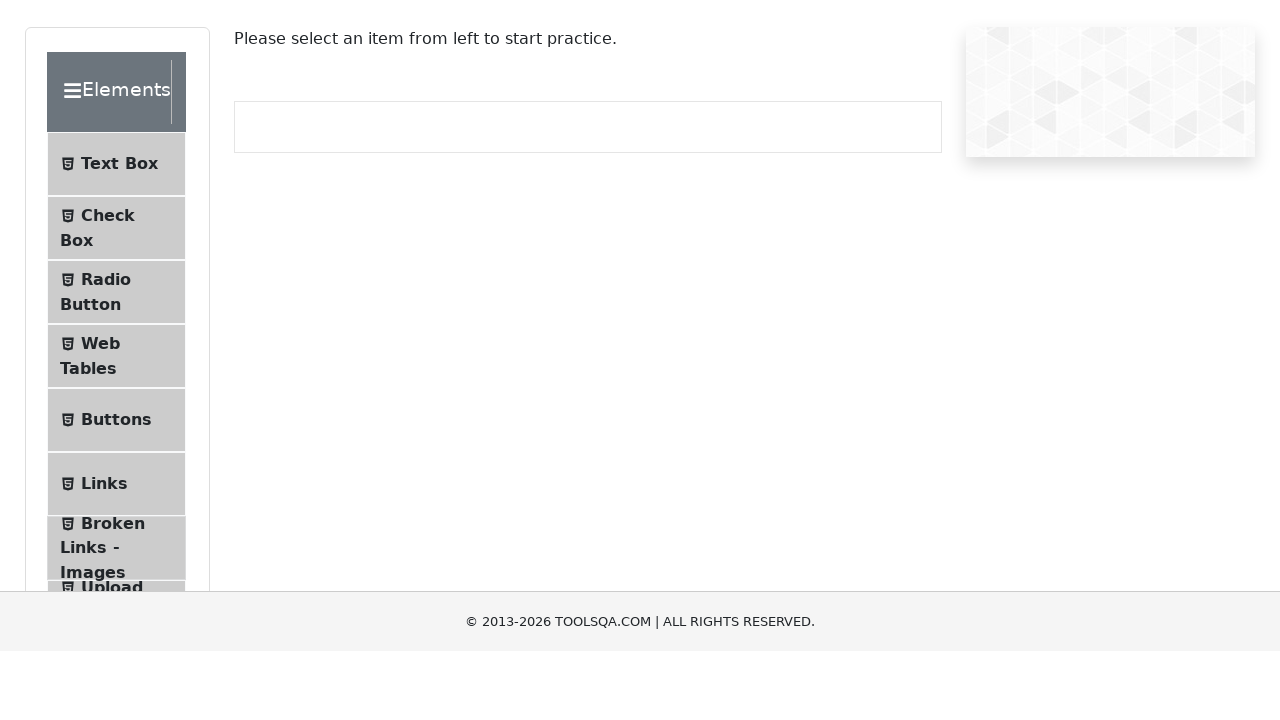

Clicked on Radio Button menu item at (116, 389) on #item-2
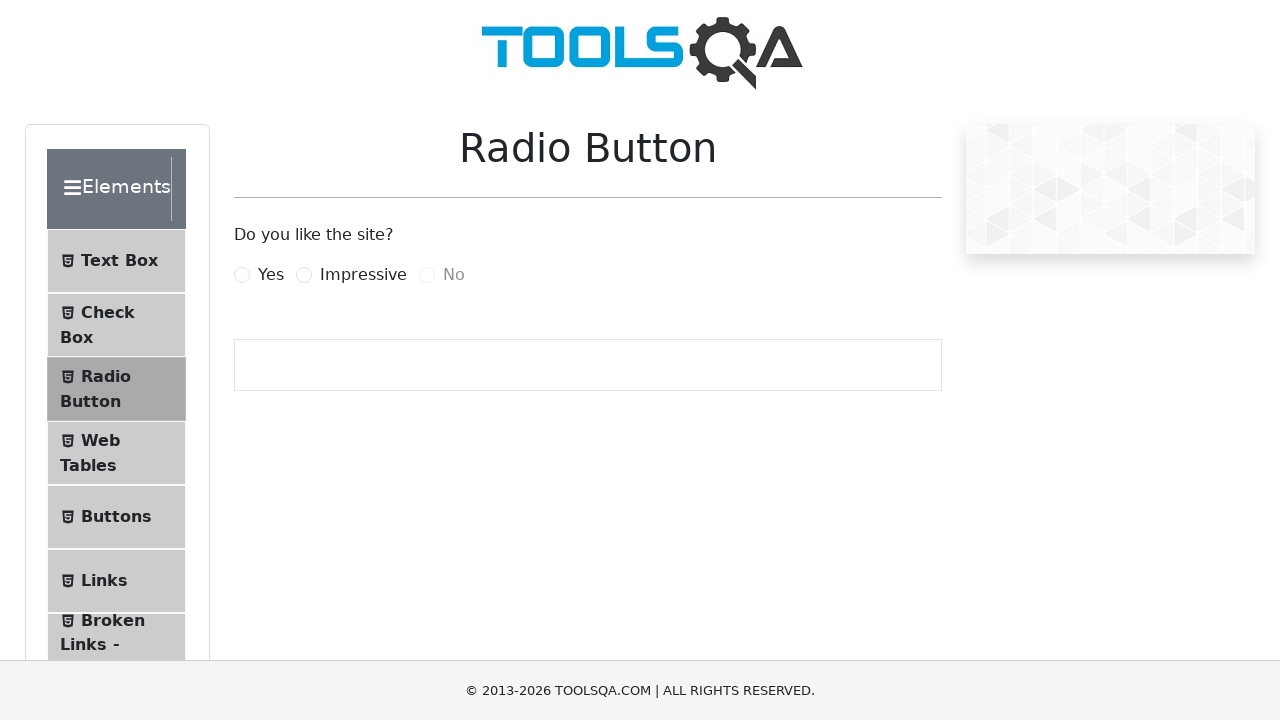

Clicked on the Impressive radio button label at (363, 275) on xpath=//label[@for='impressiveRadio']
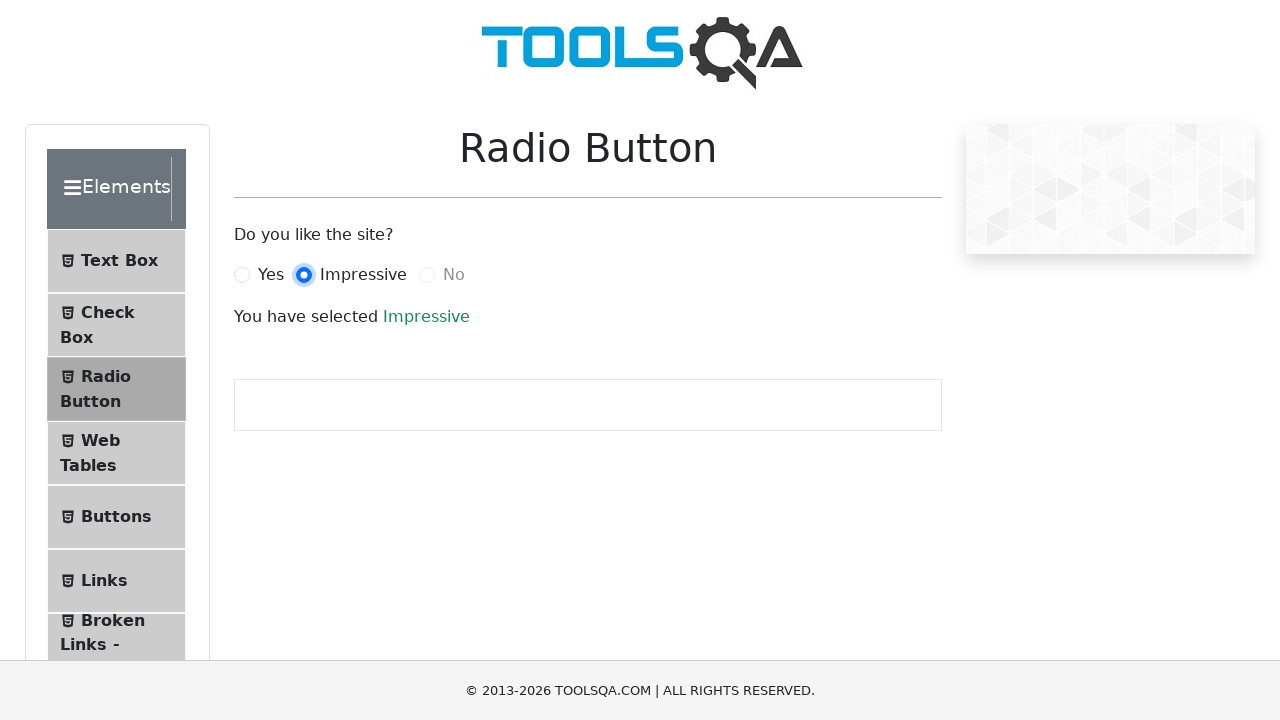

Success message appeared after selecting radio button
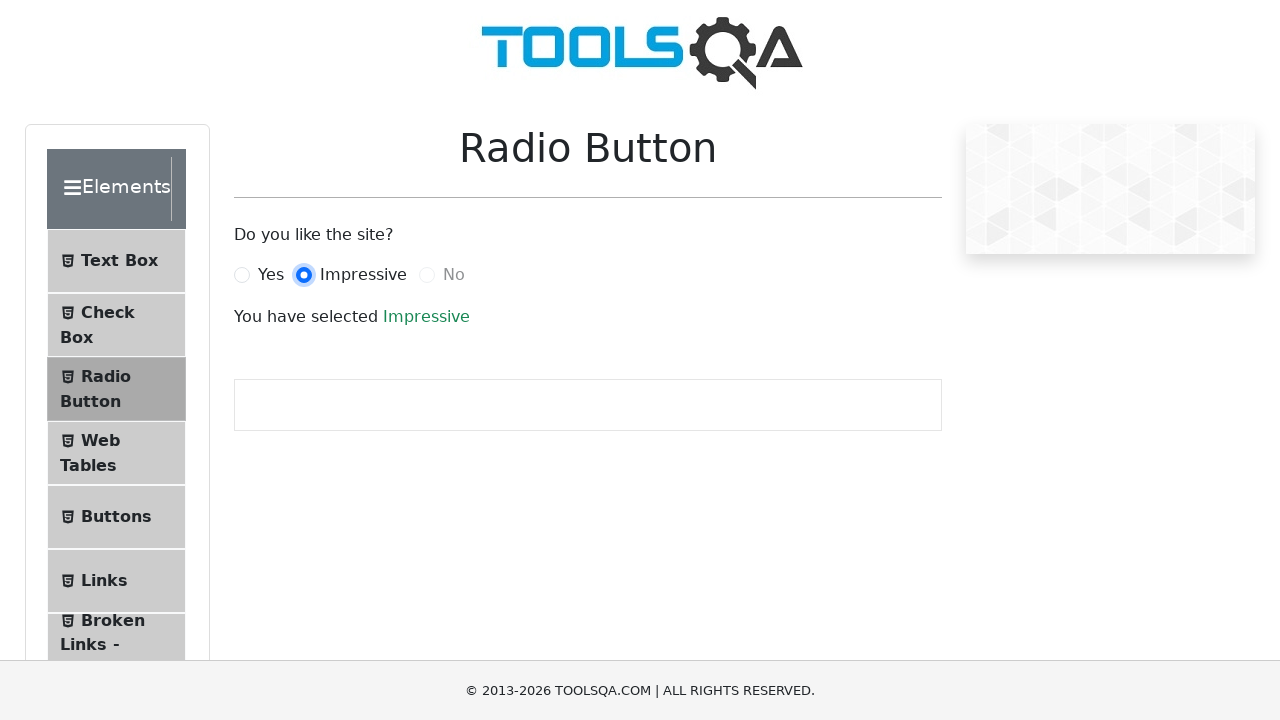

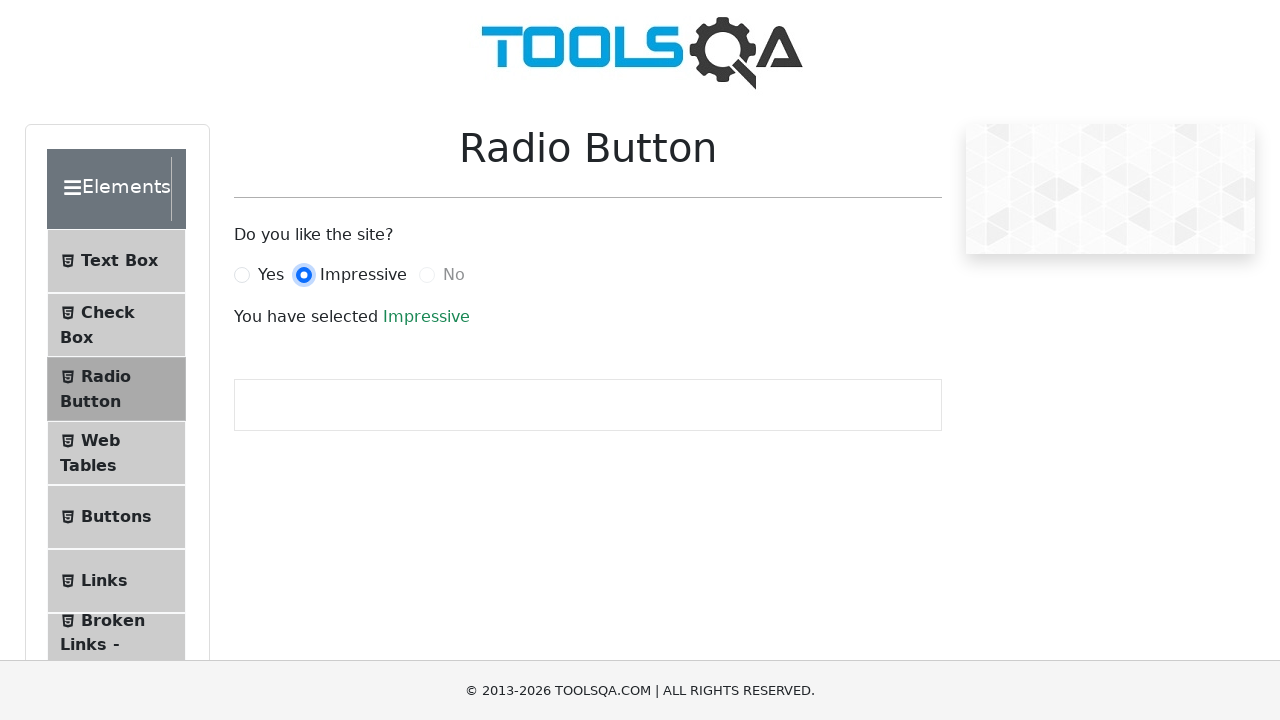